Tests drag and drop functionality by dragging an element and dropping it onto a target droppable area within an iframe

Starting URL: https://jqueryui.com/droppable/

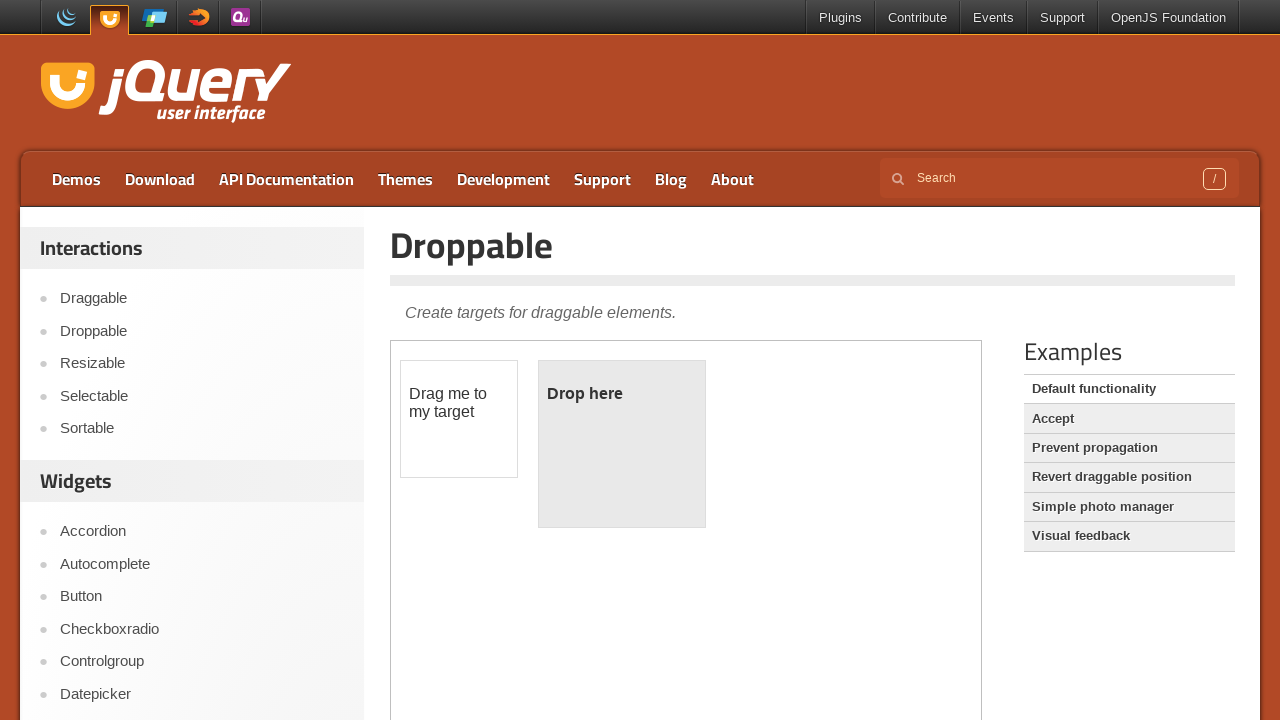

Navigated to jQuery UI droppable demo page
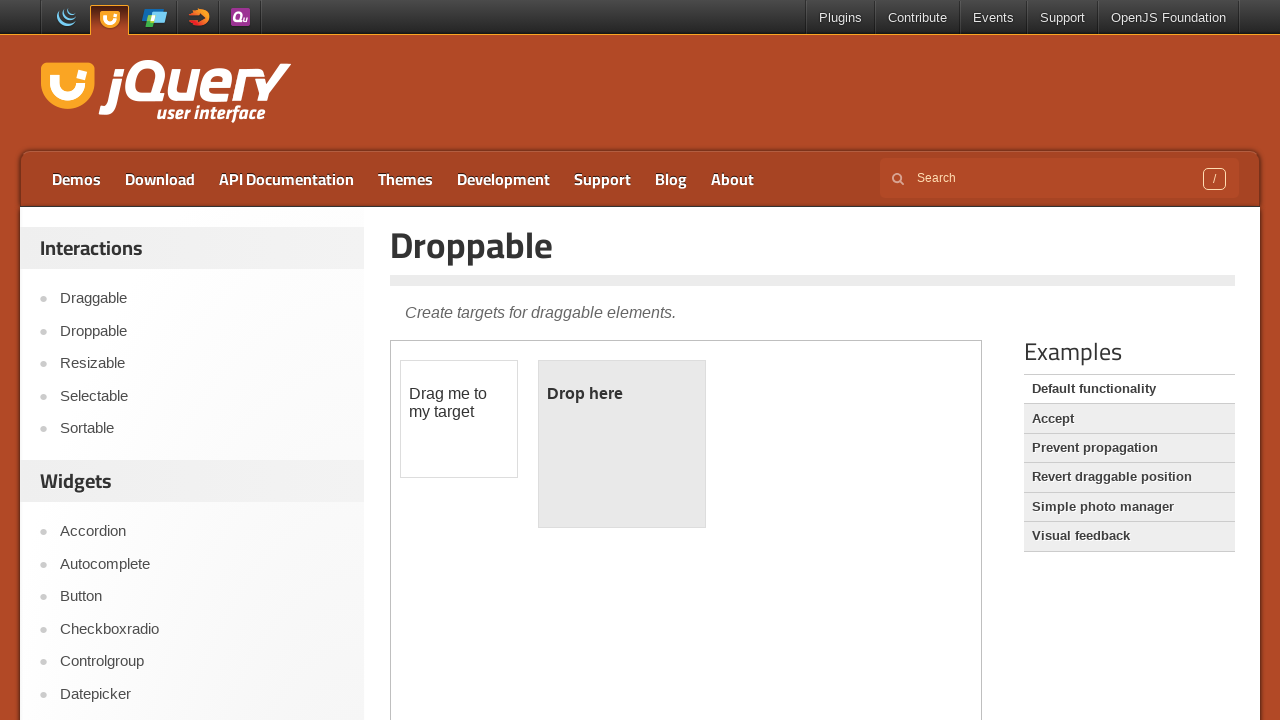

Located the iframe containing the drag and drop demo
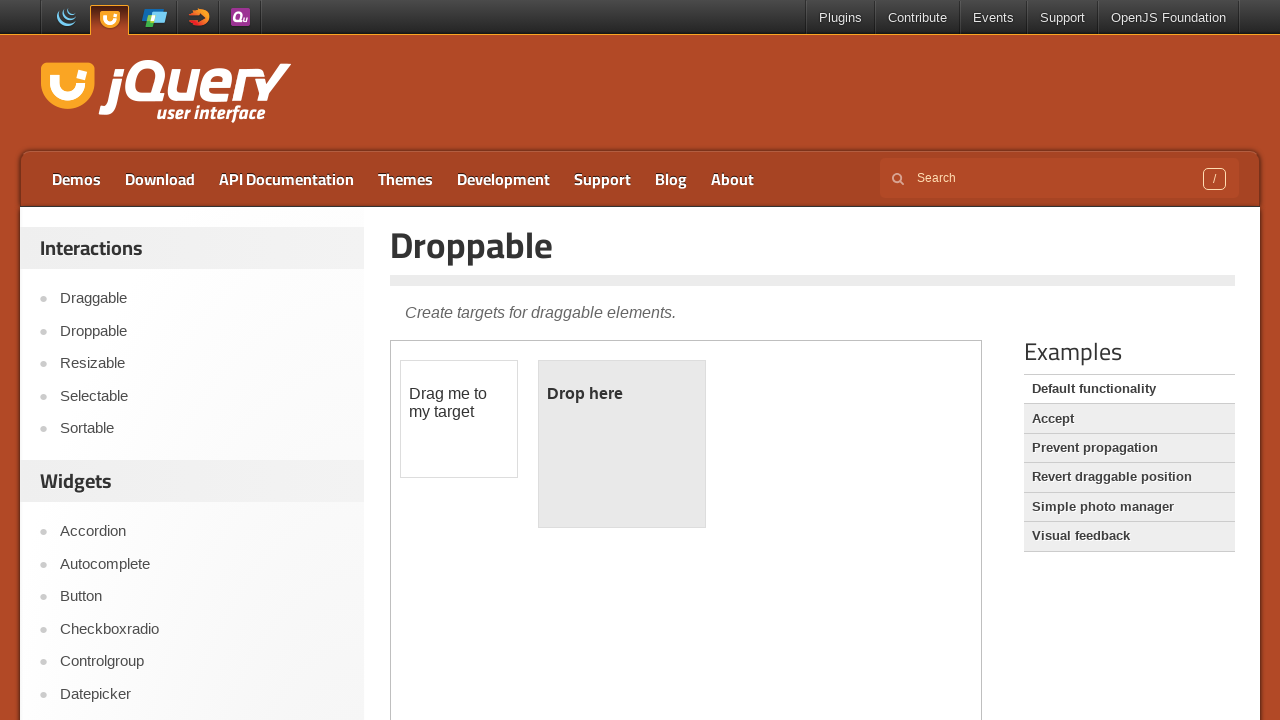

Located the draggable element with id 'draggable'
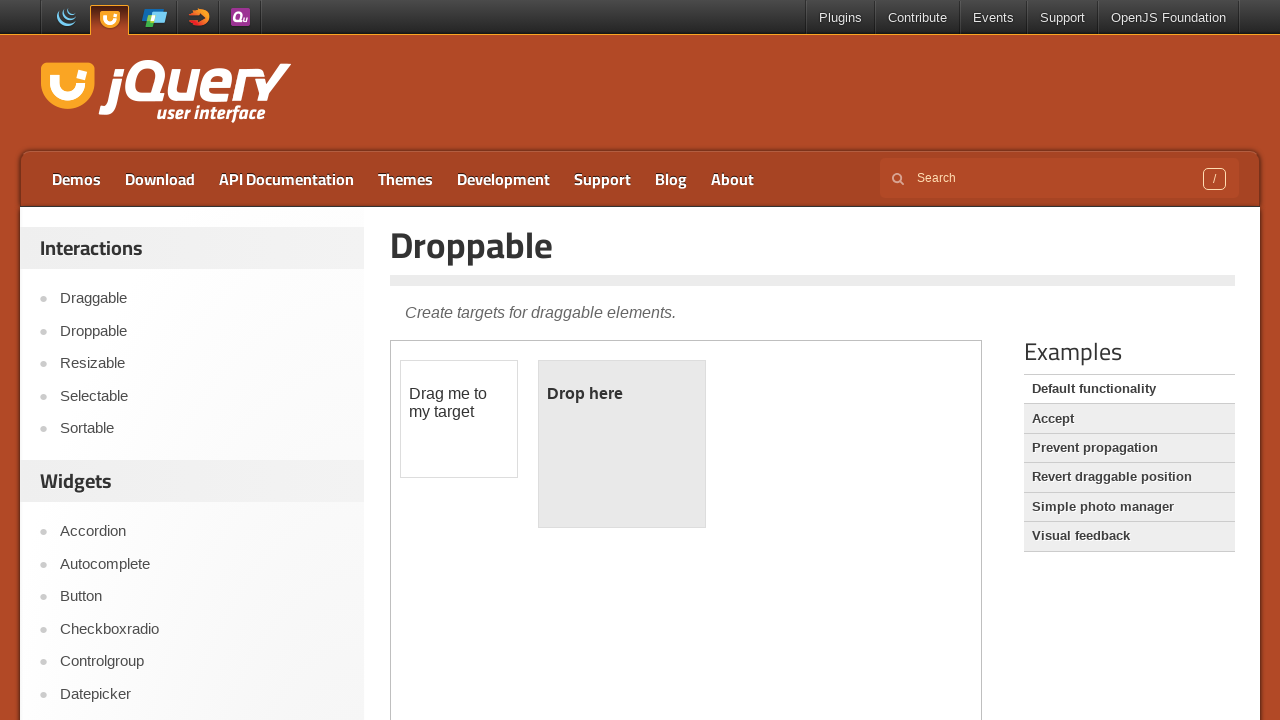

Located the droppable target element with id 'droppable'
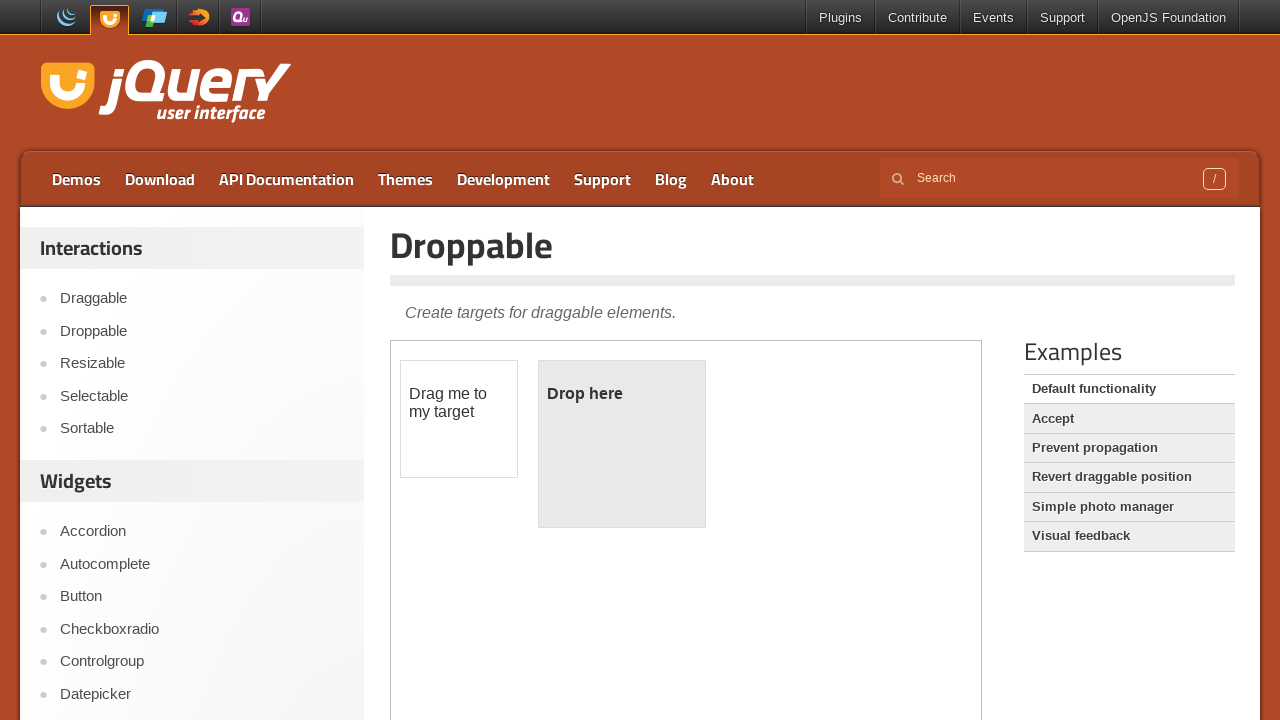

Dragged the draggable element onto the droppable target at (622, 444)
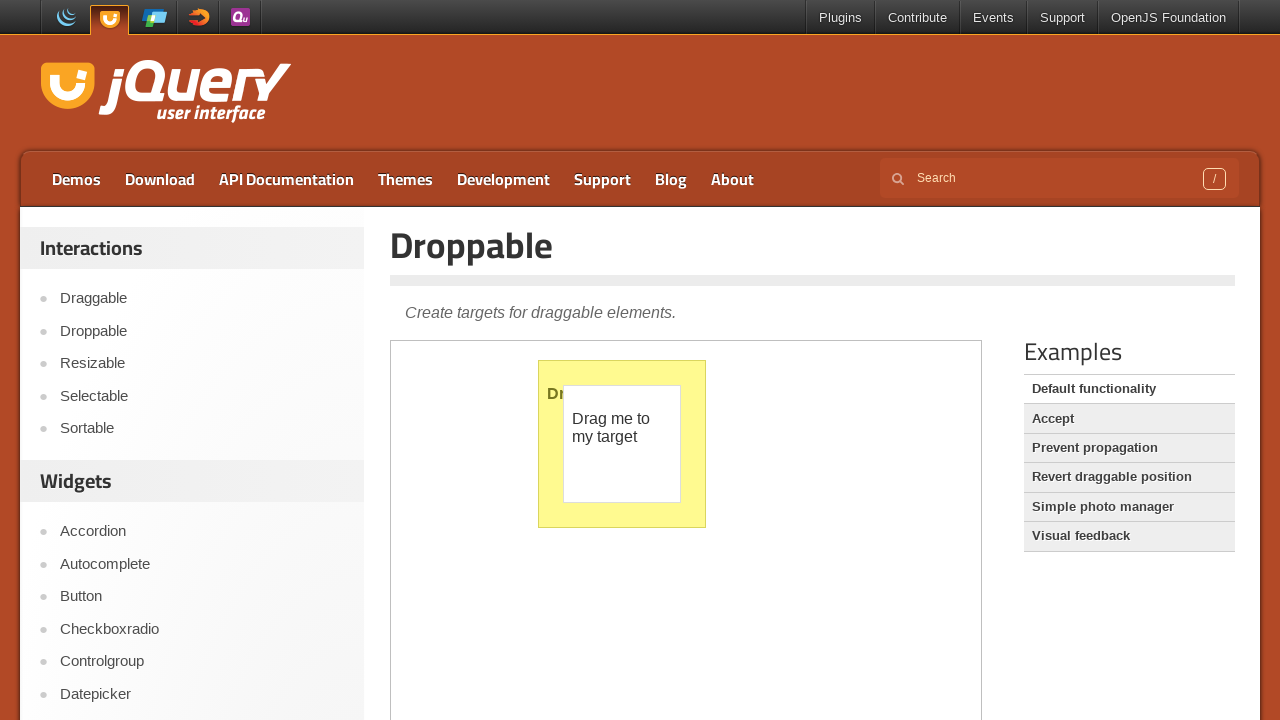

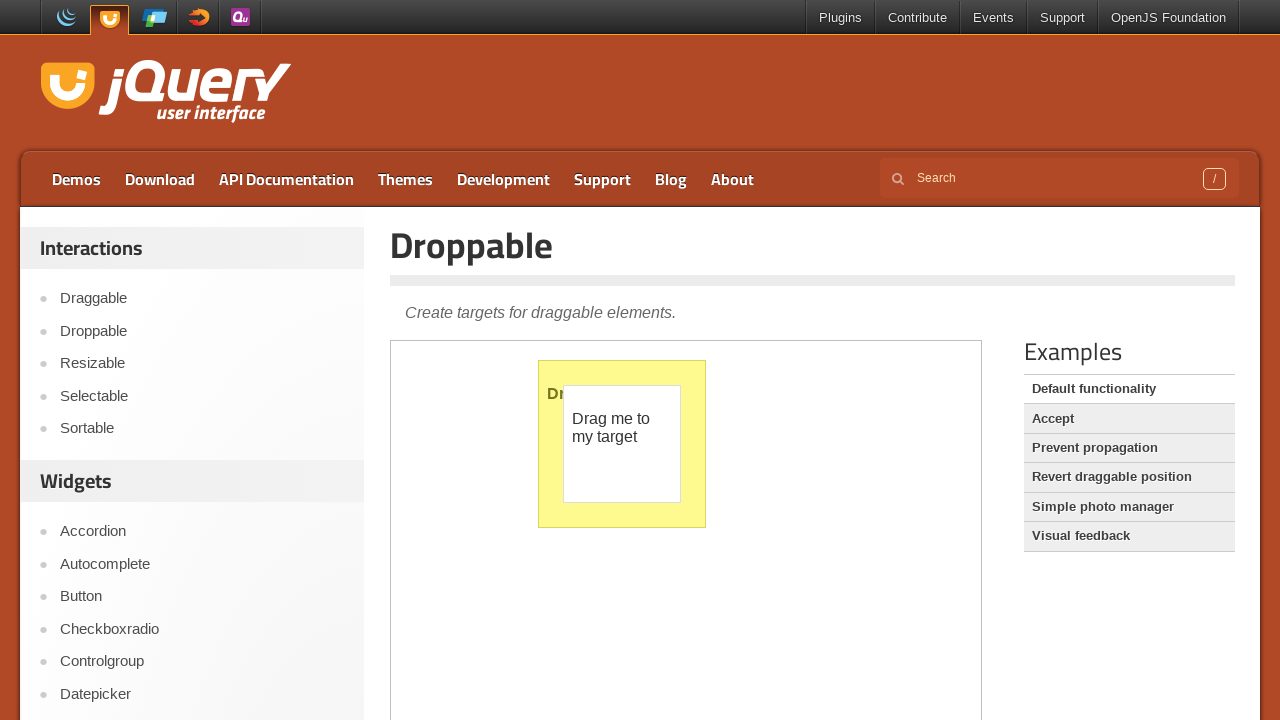